Tests clicking a button with a dynamically assigned primary class 3 times and accepting the resulting alert dialogs. This demonstrates handling elements with class attributes that may change order.

Starting URL: http://uitestingplayground.com/classattr

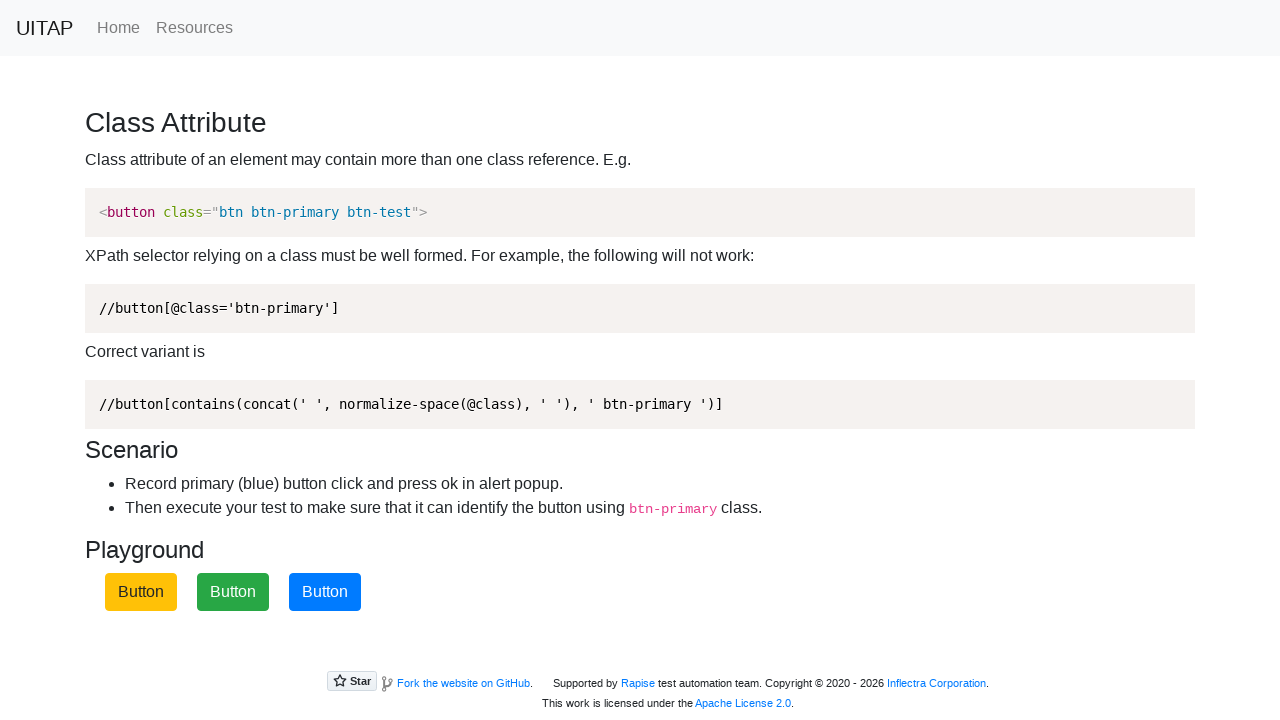

Set up dialog handler to accept all alerts
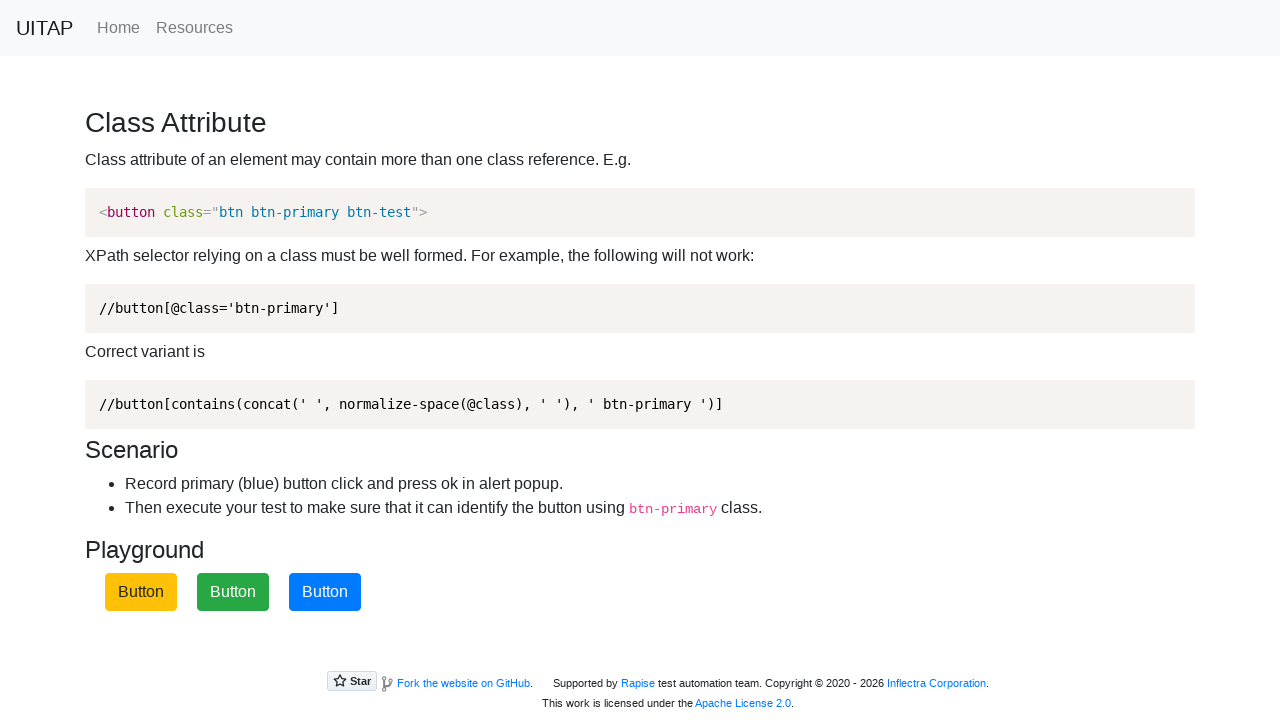

Clicked primary button (attempt 1 of 3) at (325, 592) on button.btn-primary
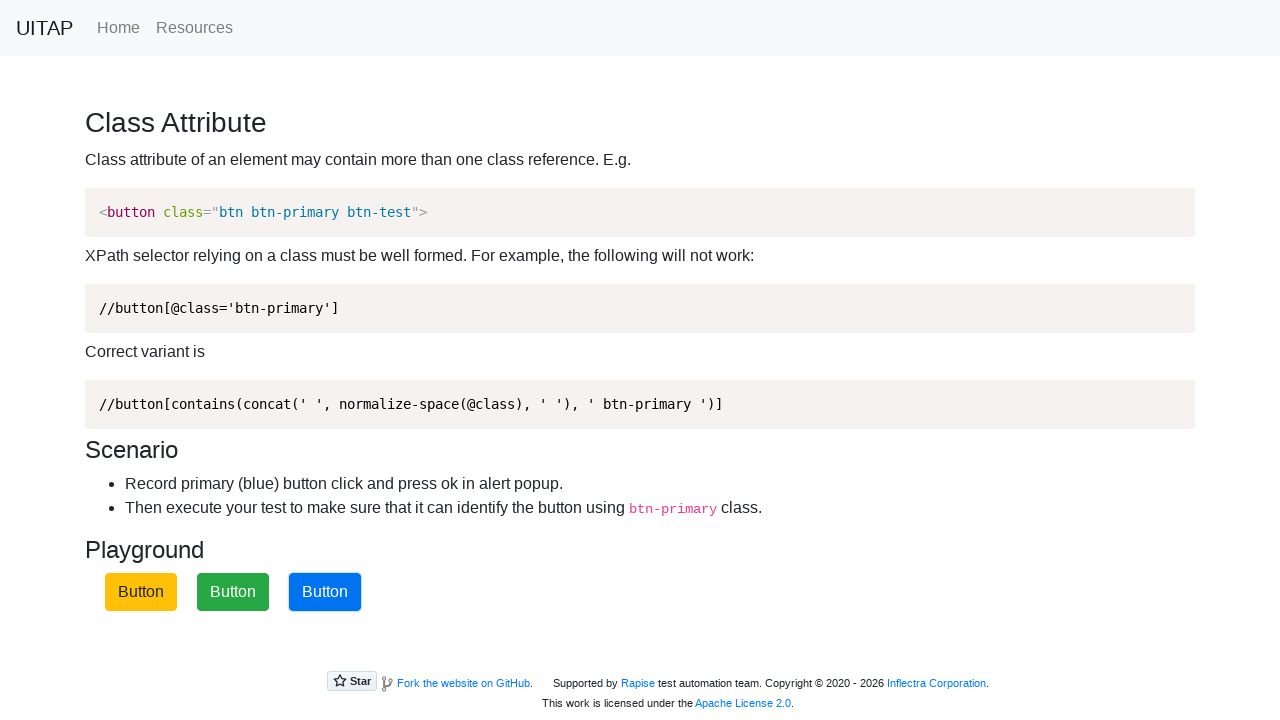

Waited for alert dialog to be processed (attempt 1 of 3)
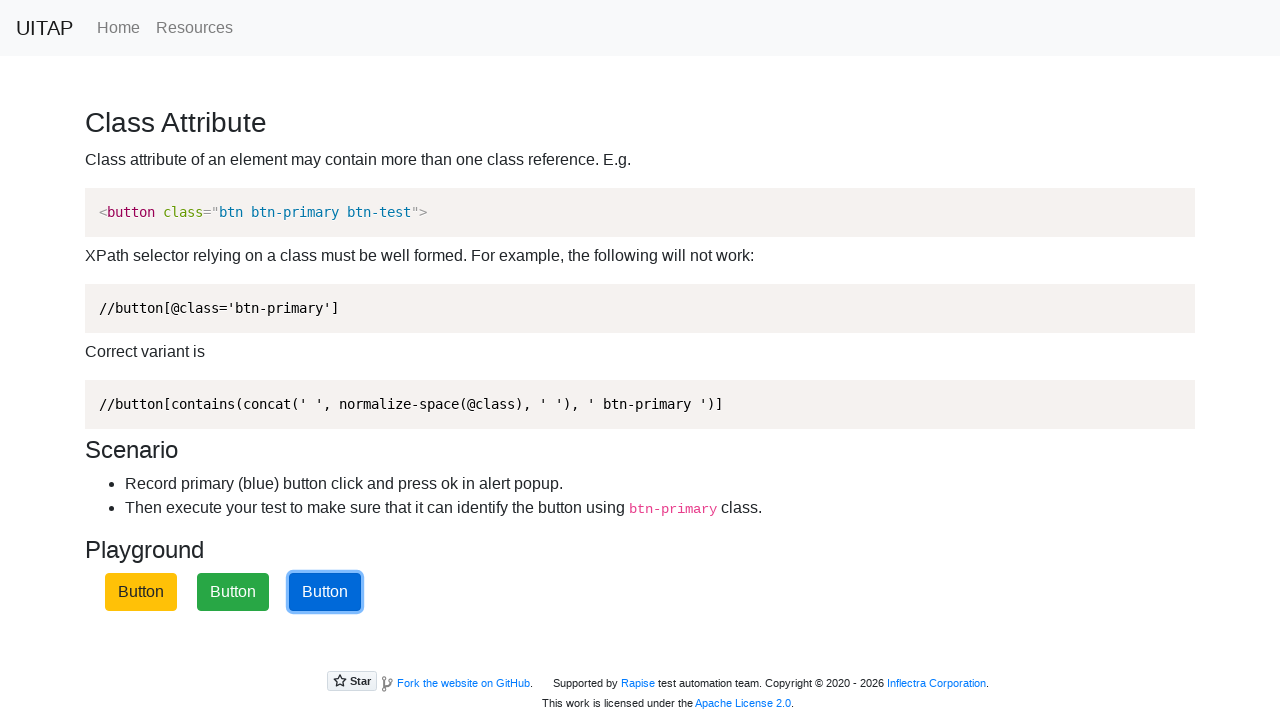

Clicked primary button (attempt 2 of 3) at (325, 592) on button.btn-primary
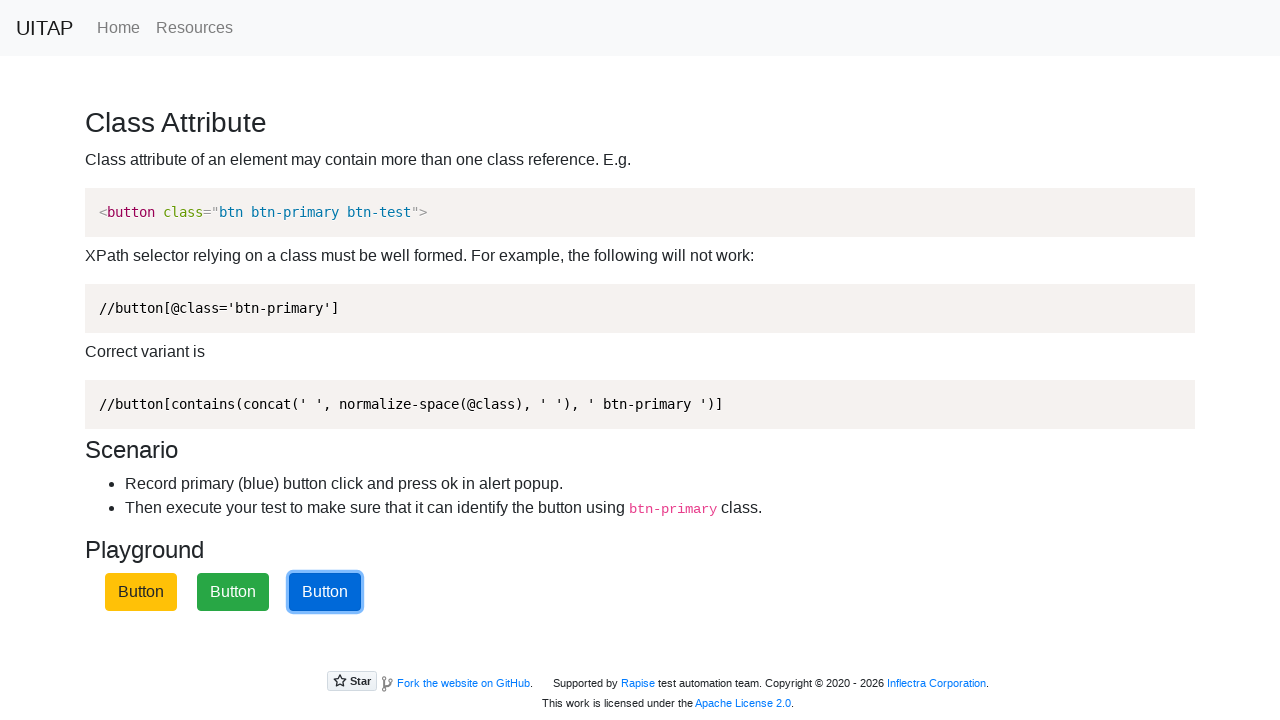

Waited for alert dialog to be processed (attempt 2 of 3)
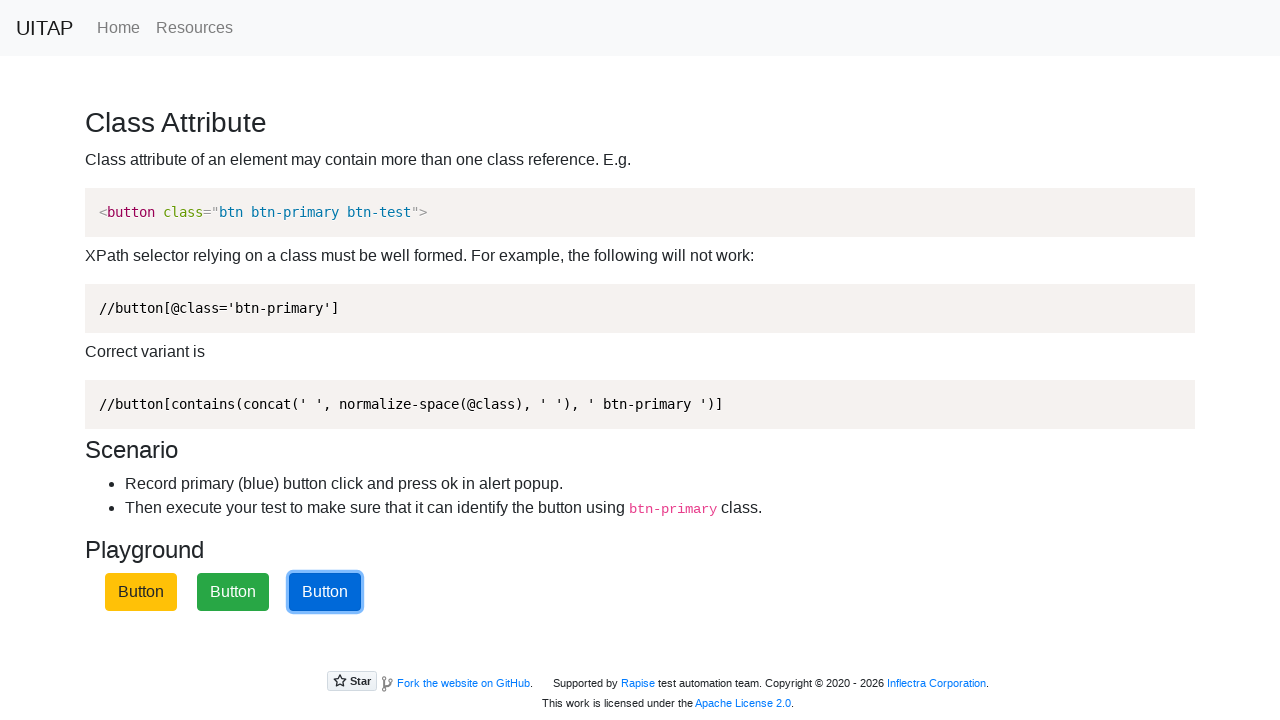

Clicked primary button (attempt 3 of 3) at (325, 592) on button.btn-primary
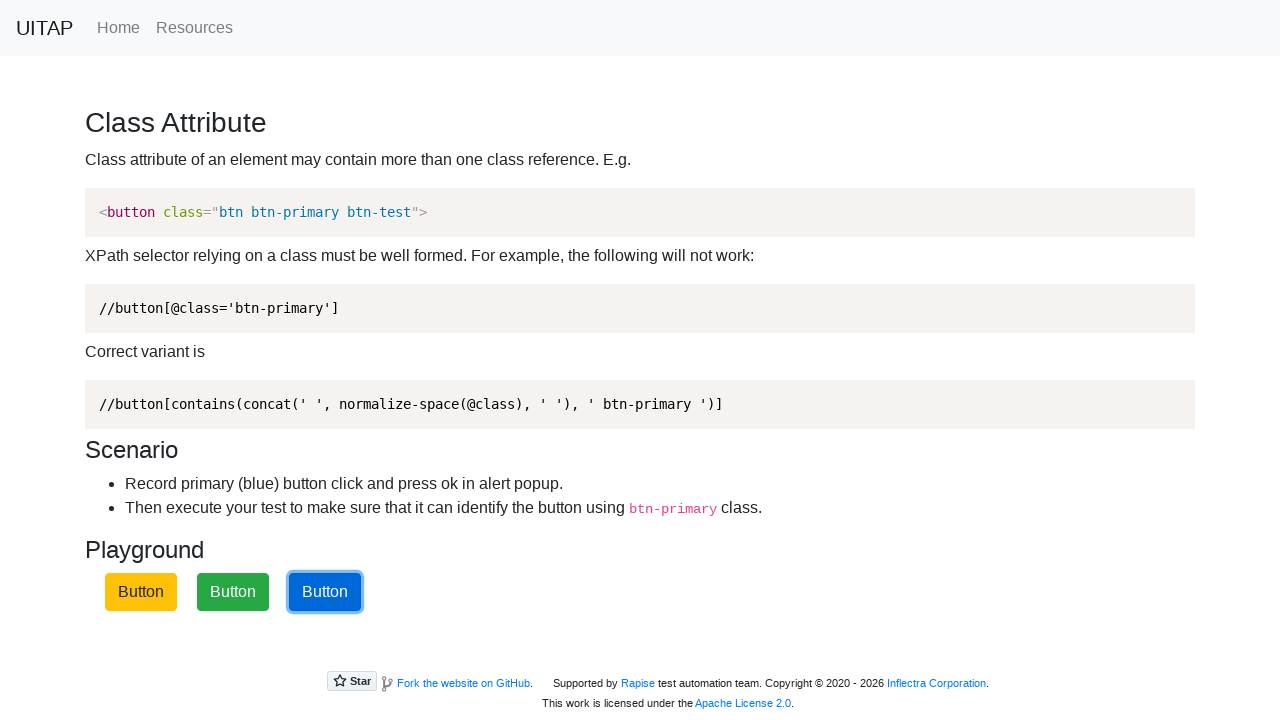

Waited for alert dialog to be processed (attempt 3 of 3)
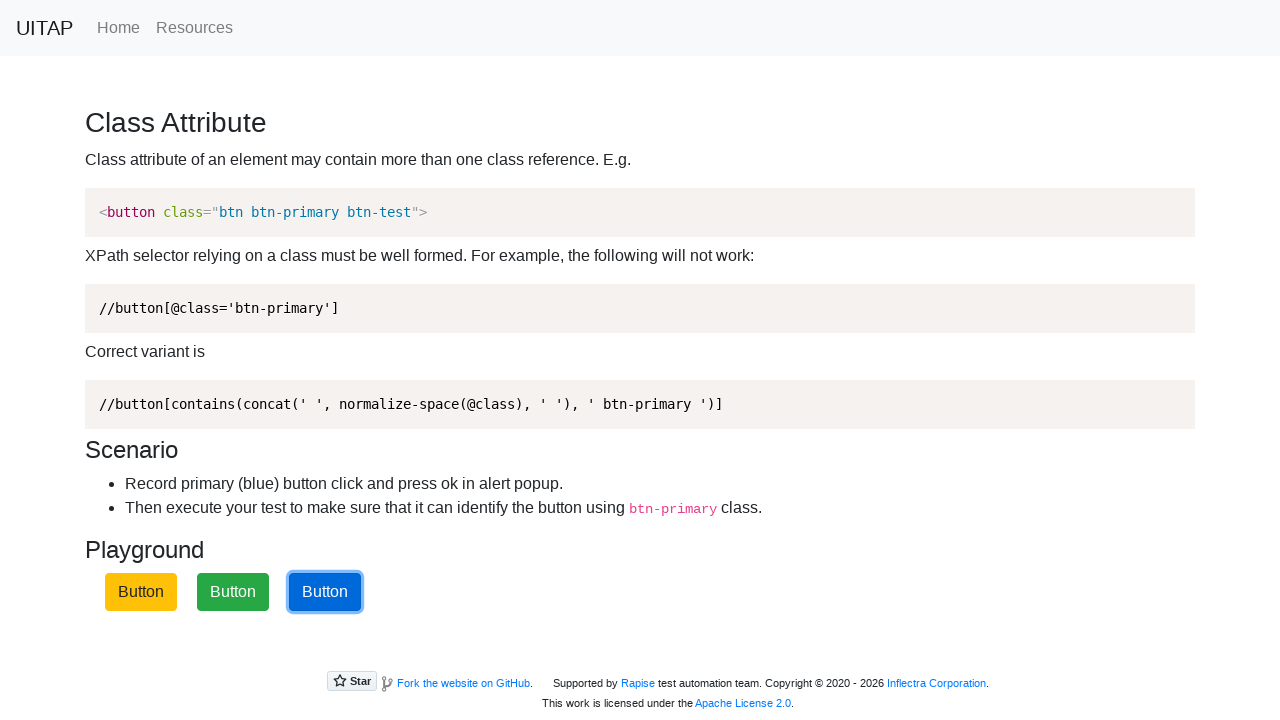

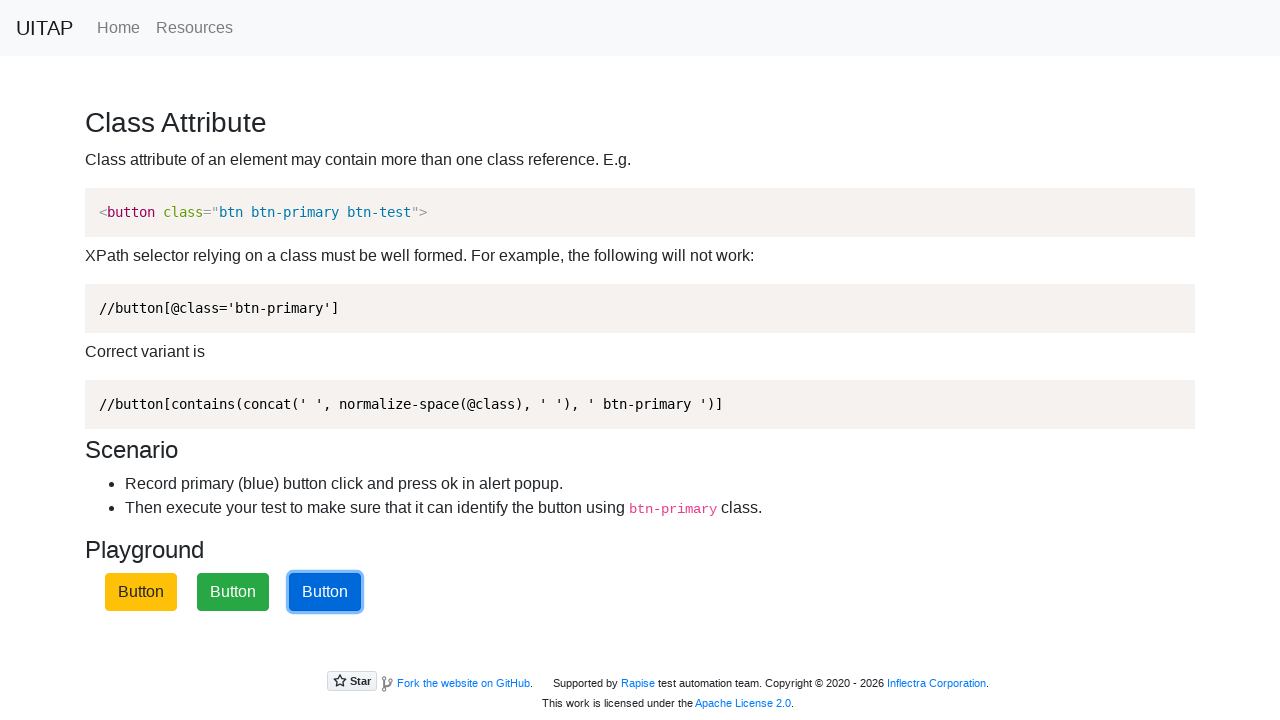